Demonstrates drag-and-drop by offset by dragging an element to the target element's position coordinates

Starting URL: https://crossbrowsertesting.github.io/drag-and-drop

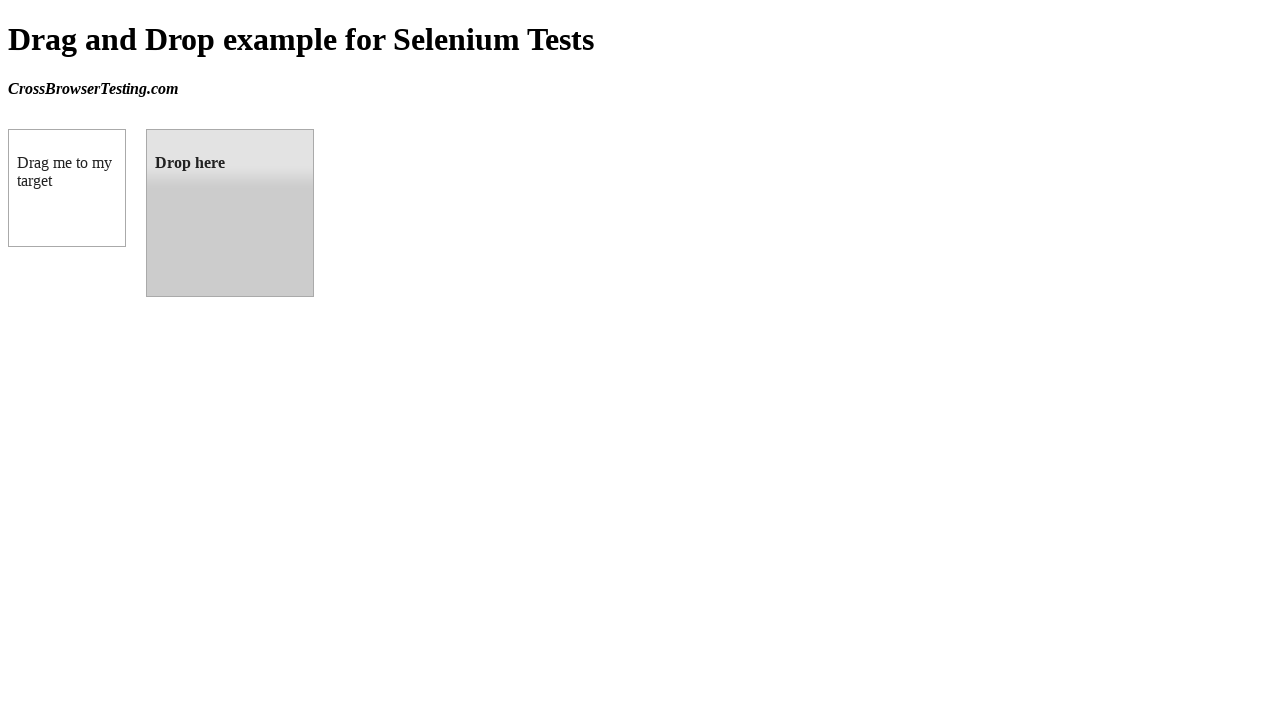

Navigated to drag-and-drop demo page
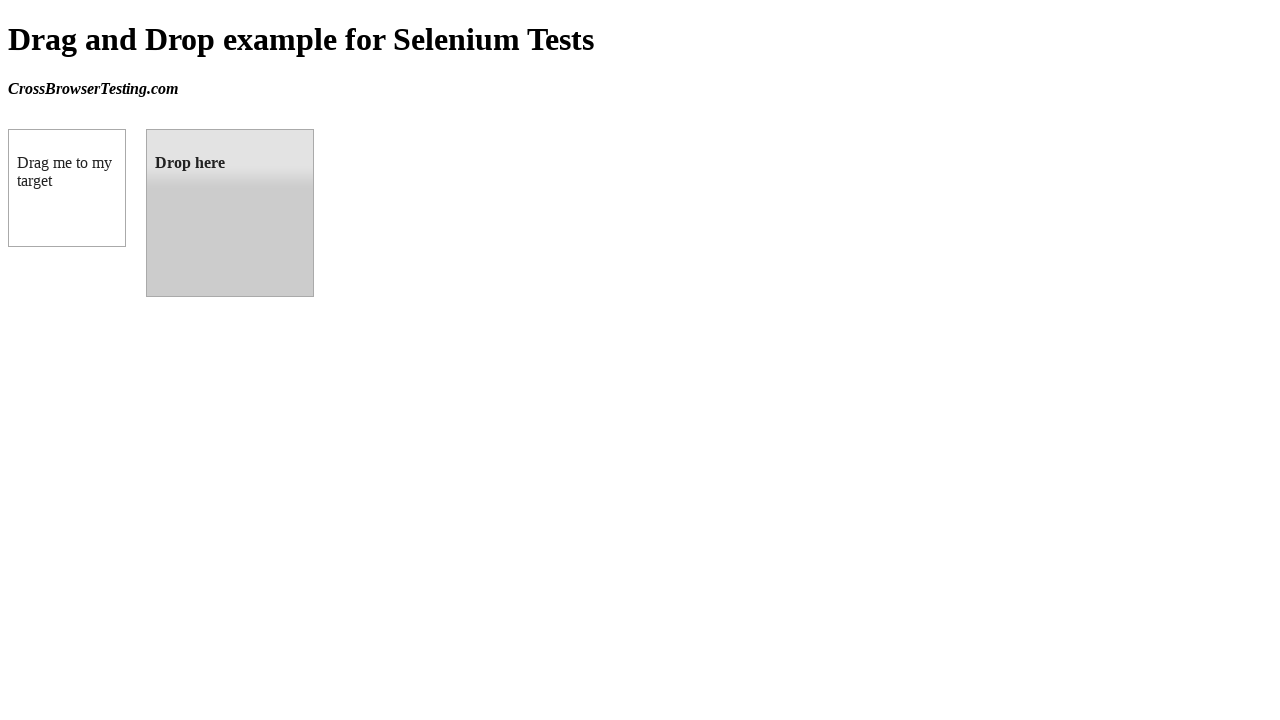

Located draggable source element
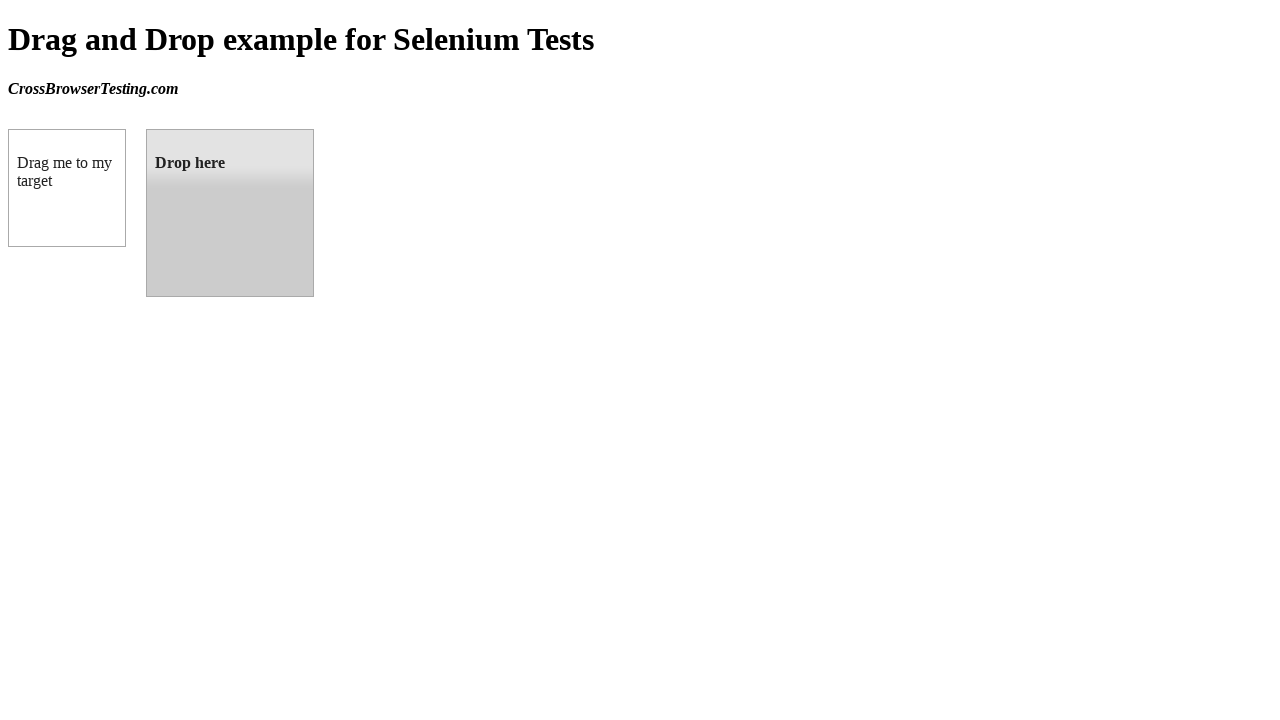

Located droppable target element
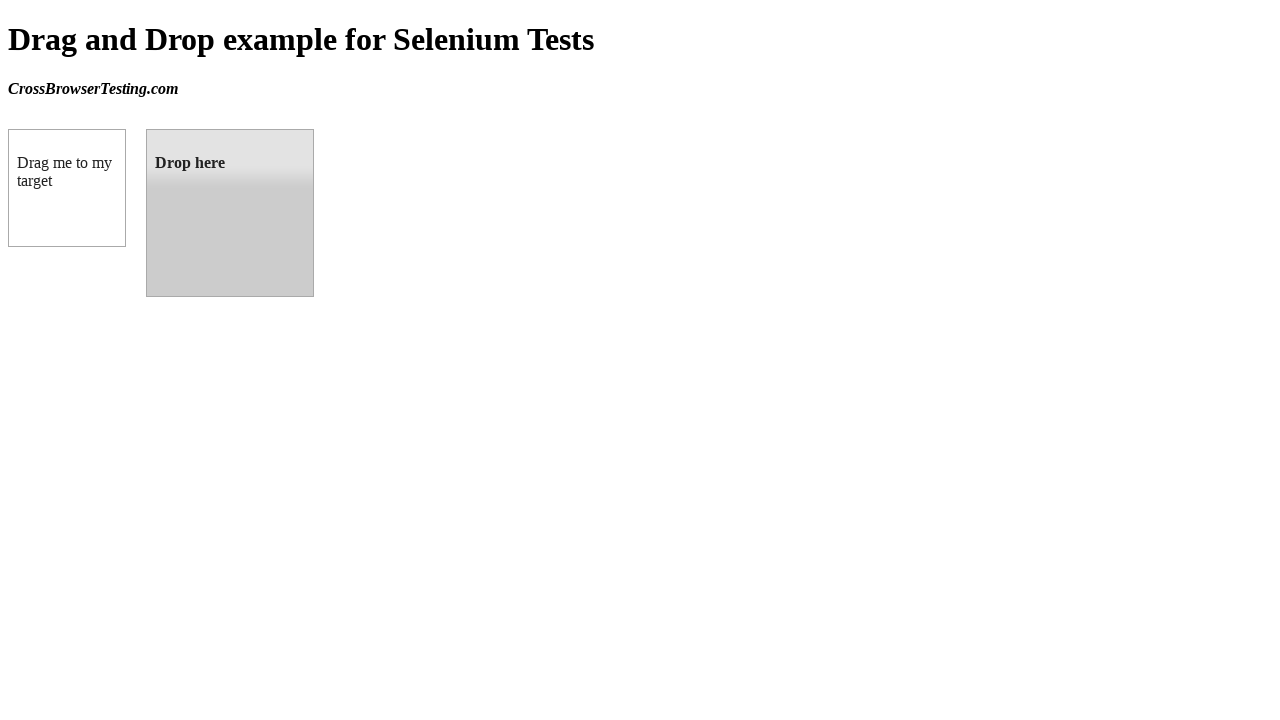

Retrieved target element bounding box
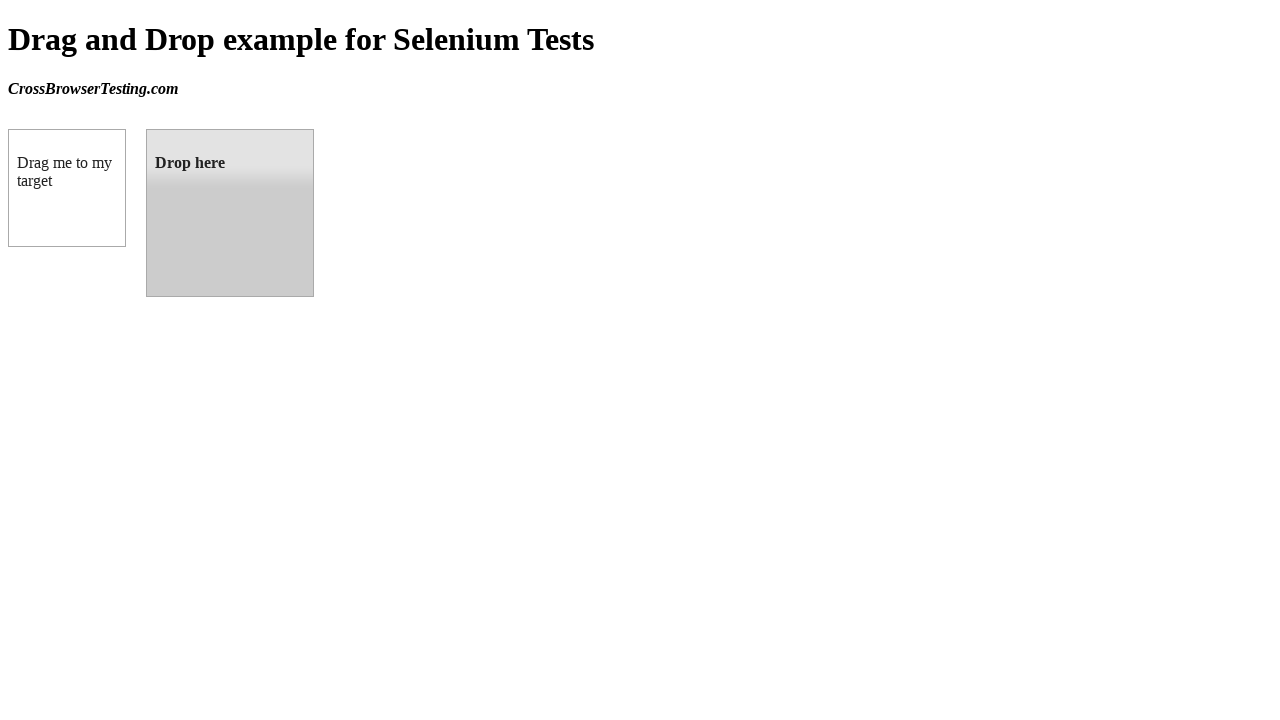

Retrieved source element bounding box
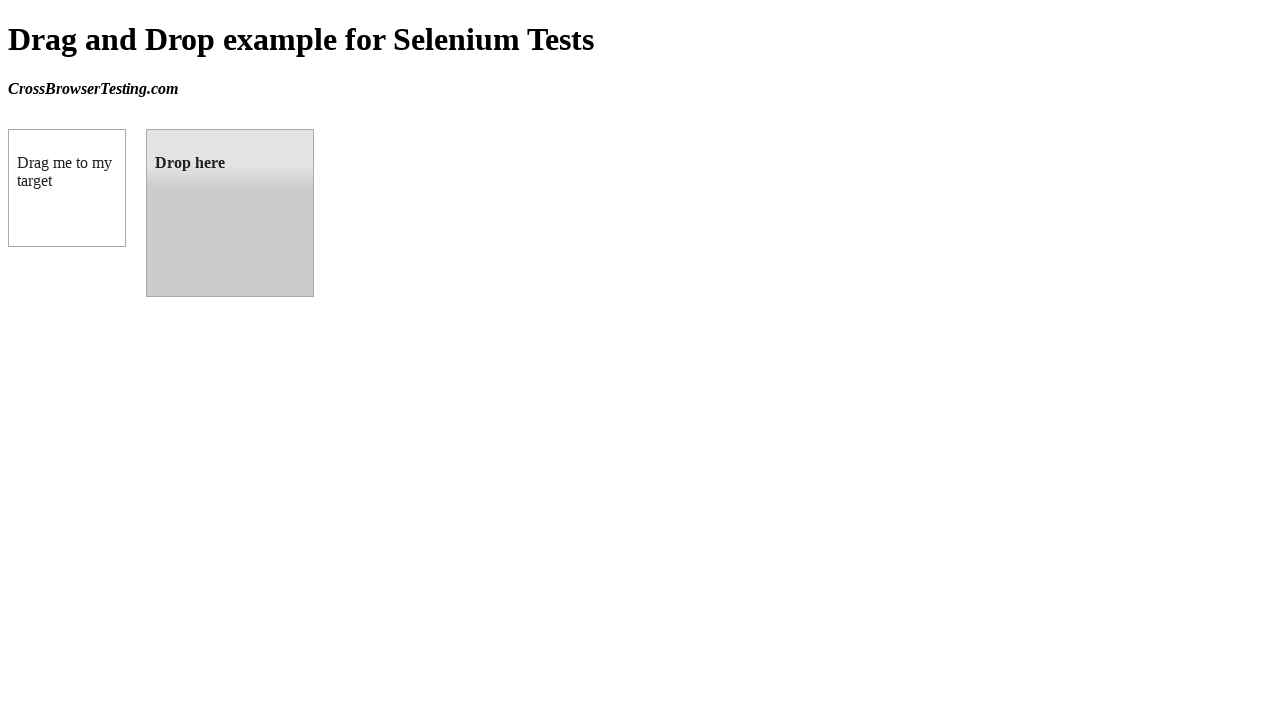

Dragged source element to target element position at (230, 213)
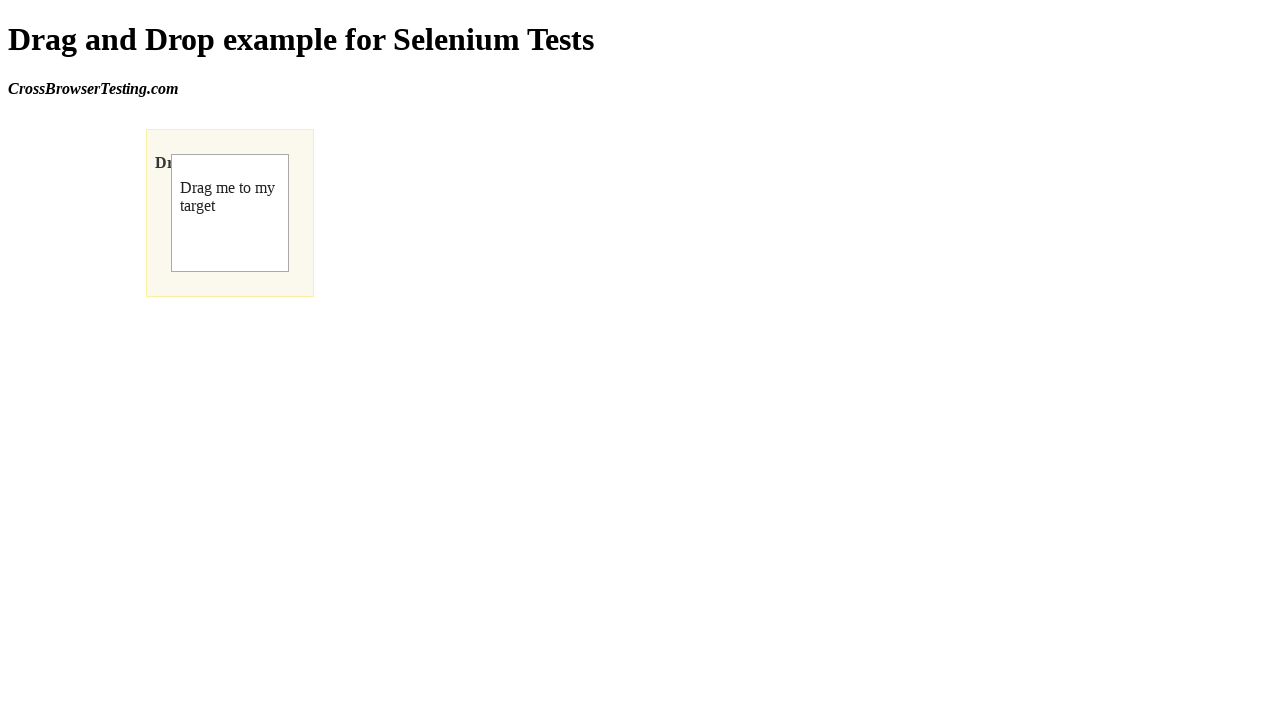

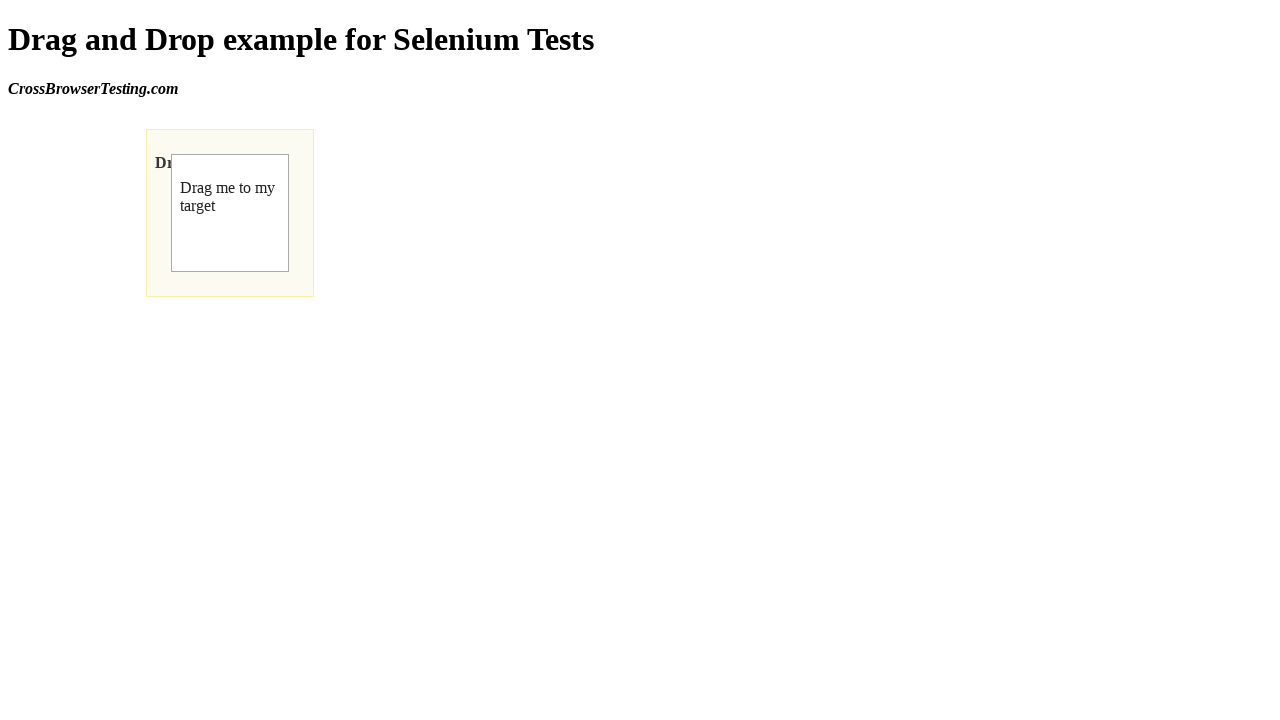